Tests closing a modal dialog by dispatching an Escape key event via JavaScript

Starting URL: https://testpages.eviltester.com/styled/alerts/fake-alert-test.html

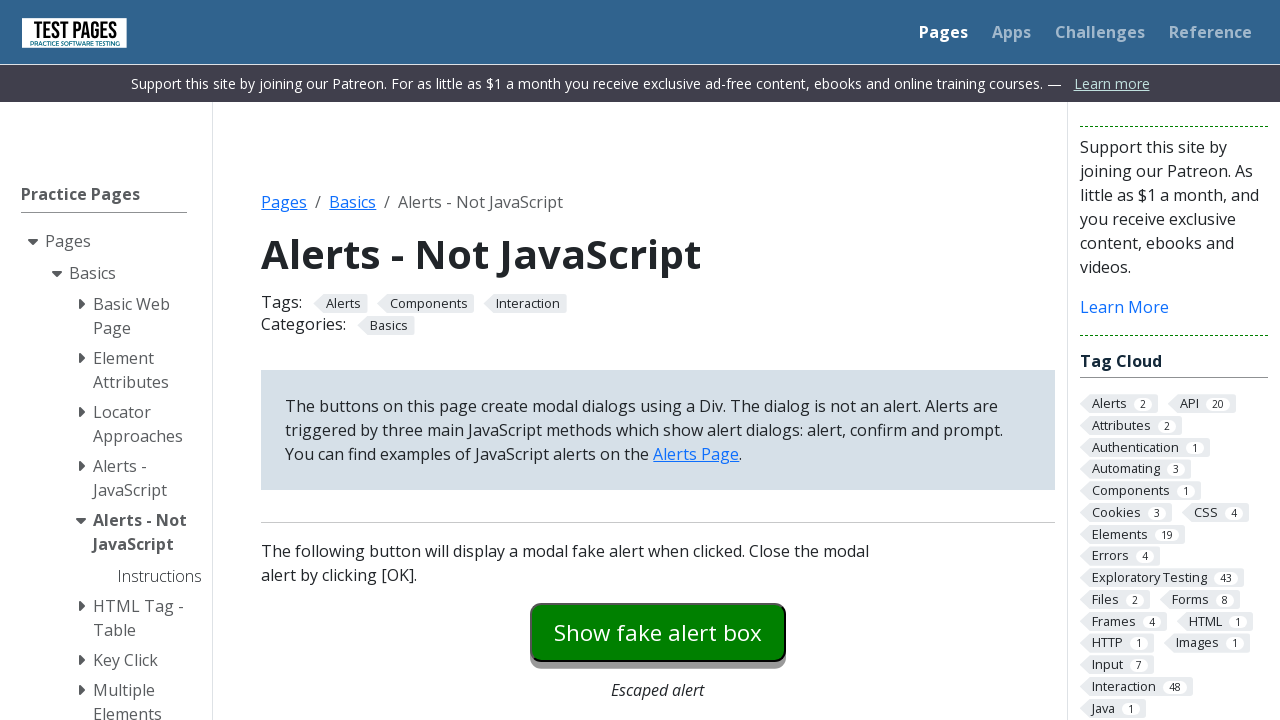

Clicked modal dialog button at (658, 360) on #modaldialog
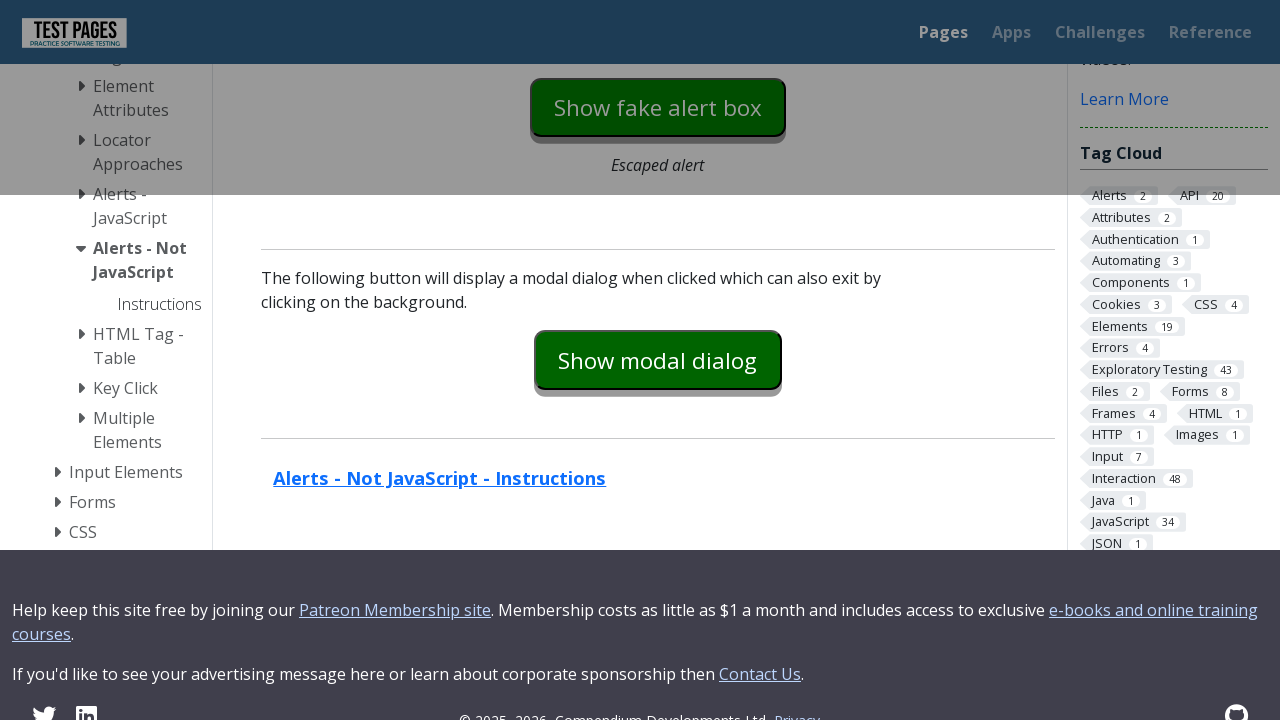

Modal dialog appeared and is visible
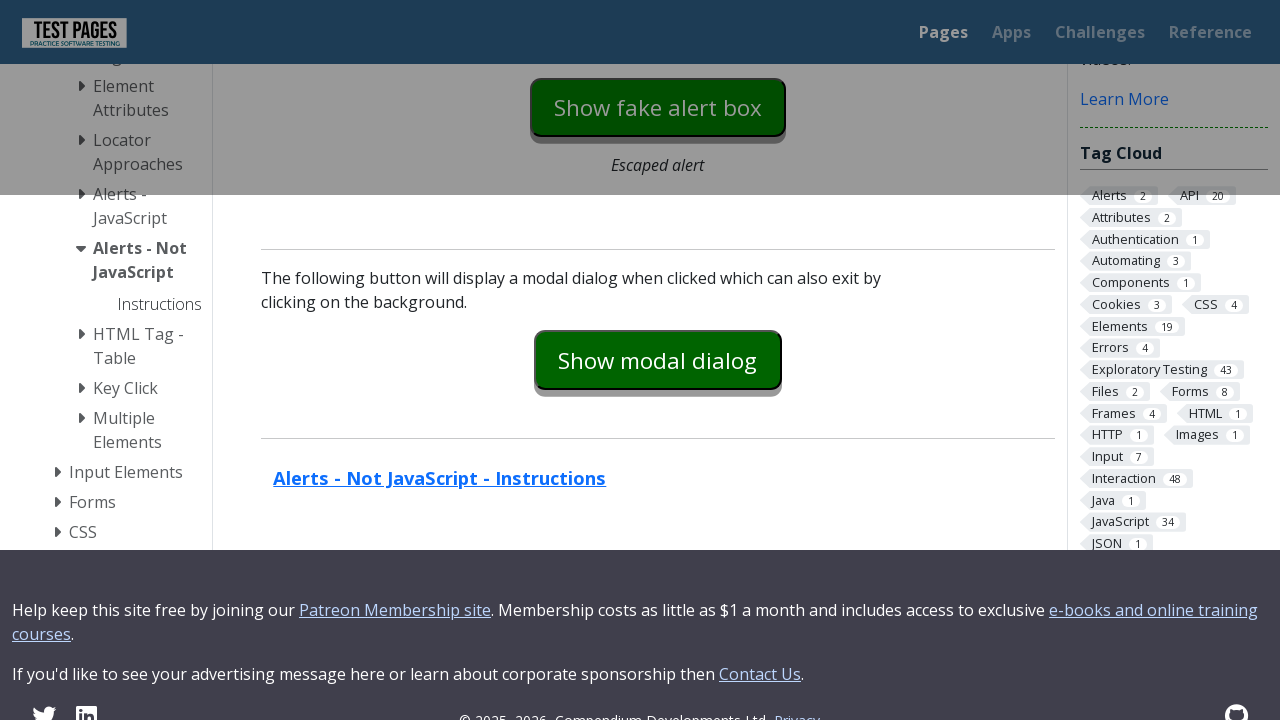

Dispatched Escape key event to document via JavaScript
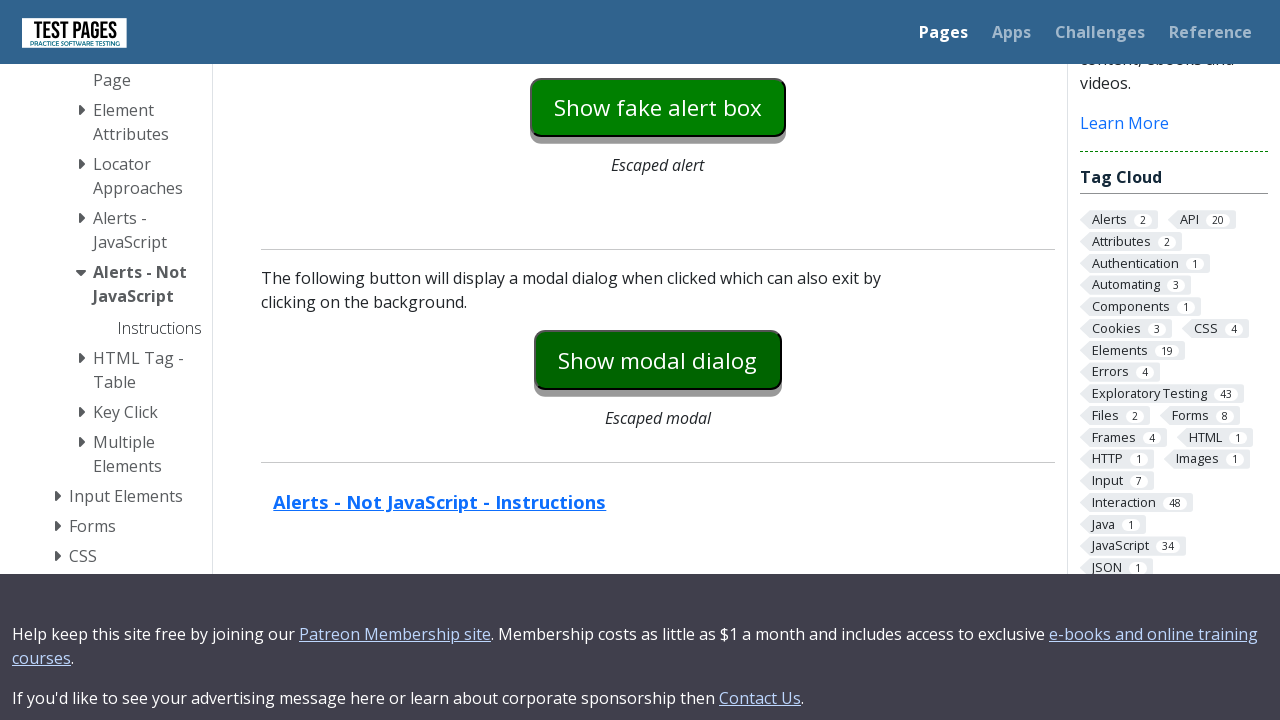

Modal dialog closed and is no longer visible
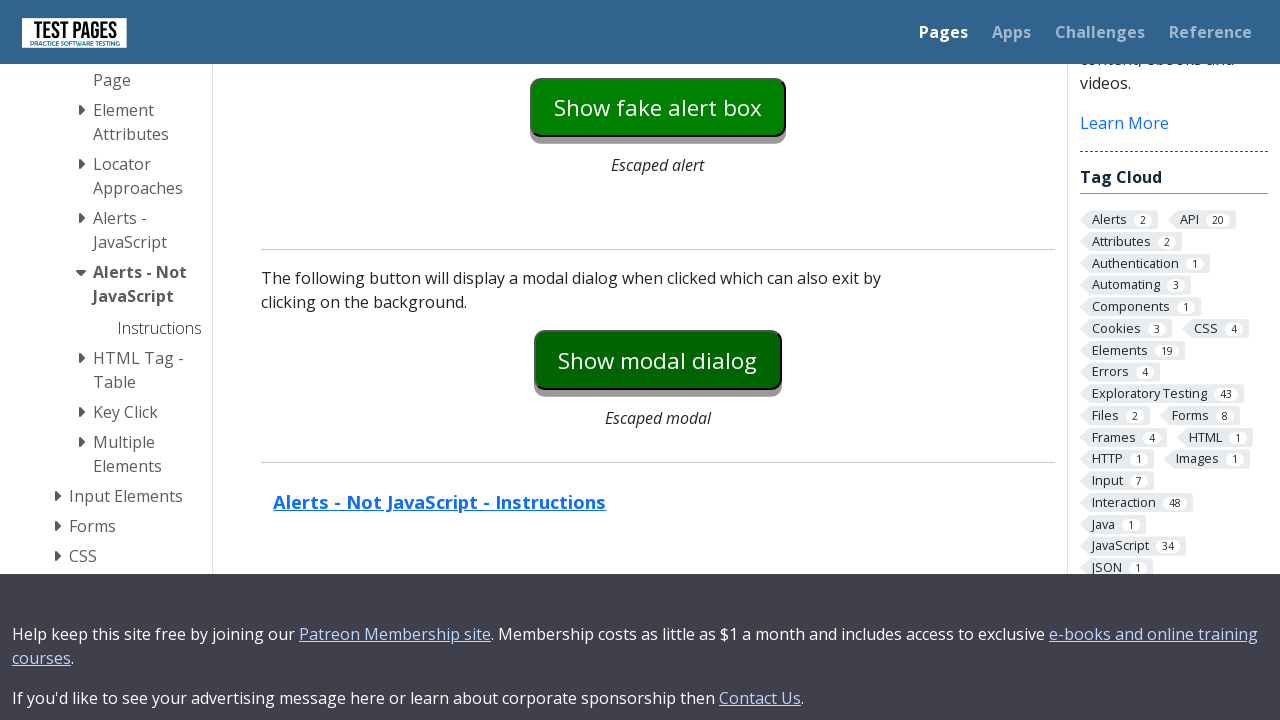

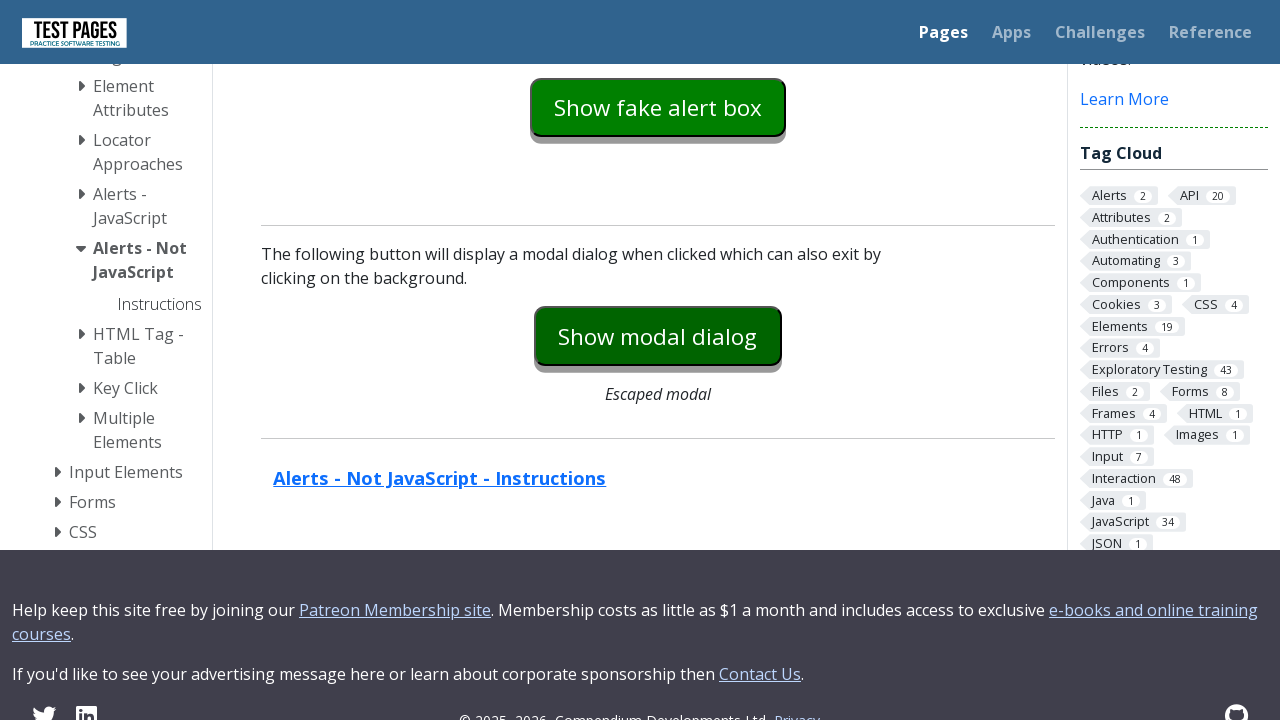